Tests Google Translate by entering Hebrew text into the translation input field

Starting URL: https://translate.google.co.il/?hl=iw

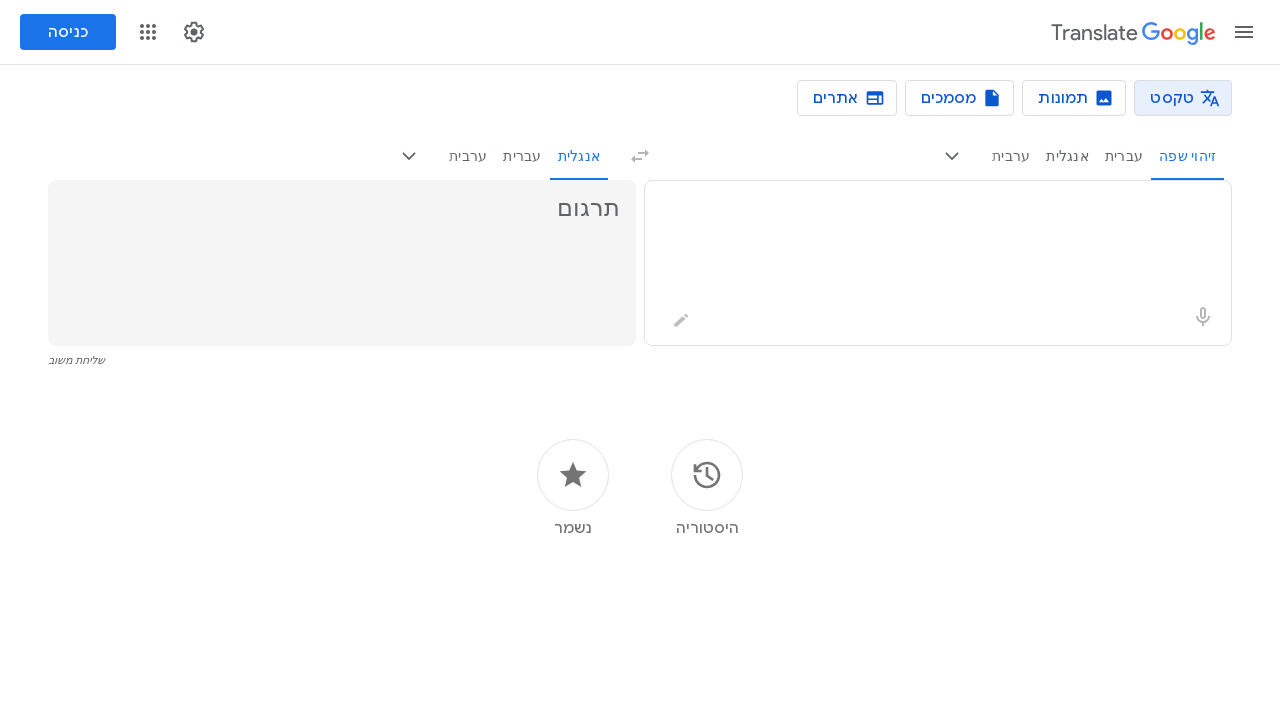

Entered Hebrew text 'שלום דניאל' into the translation input field on .er8xn
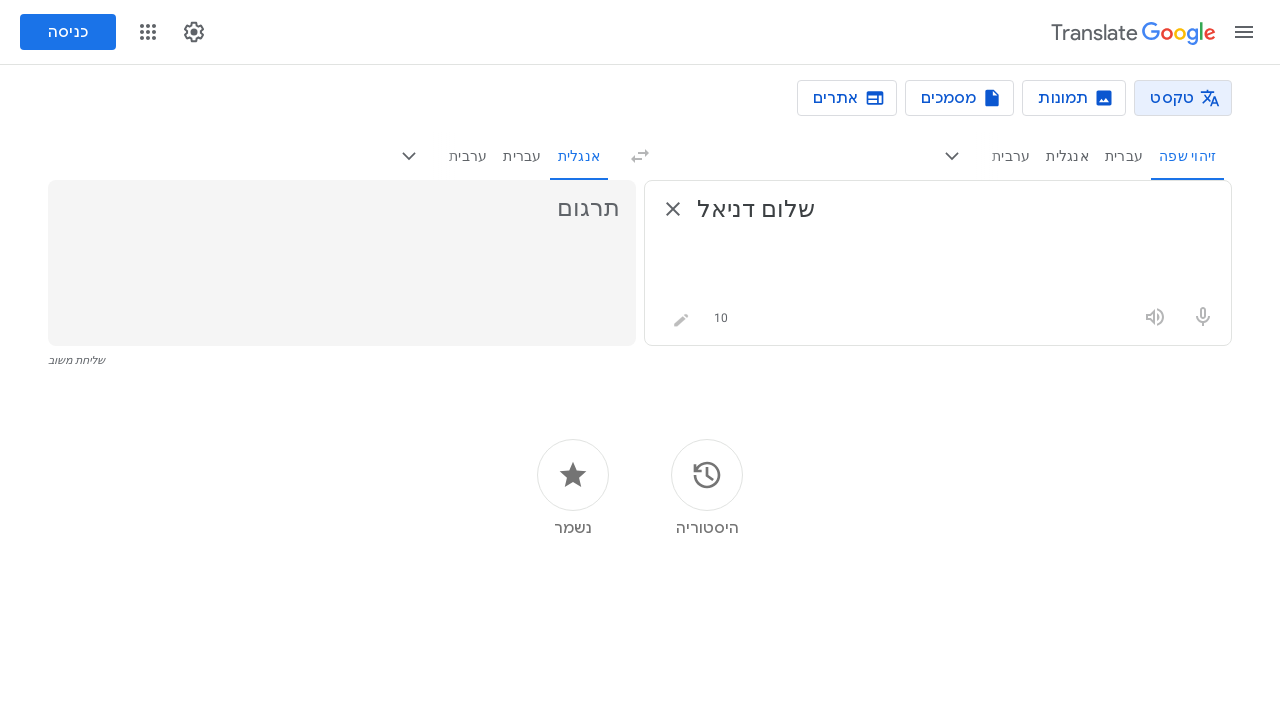

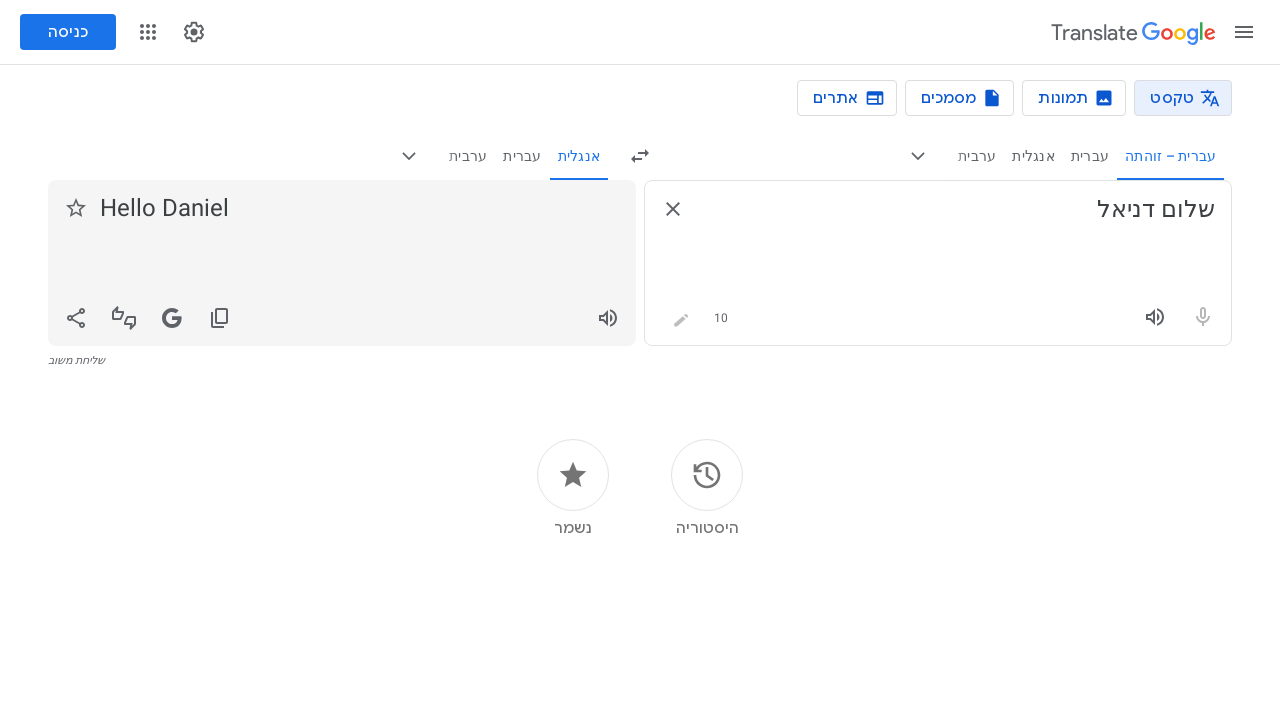